Tests that the toggle all checkbox updates state correctly when individual items are completed or cleared

Starting URL: https://demo.playwright.dev/todomvc

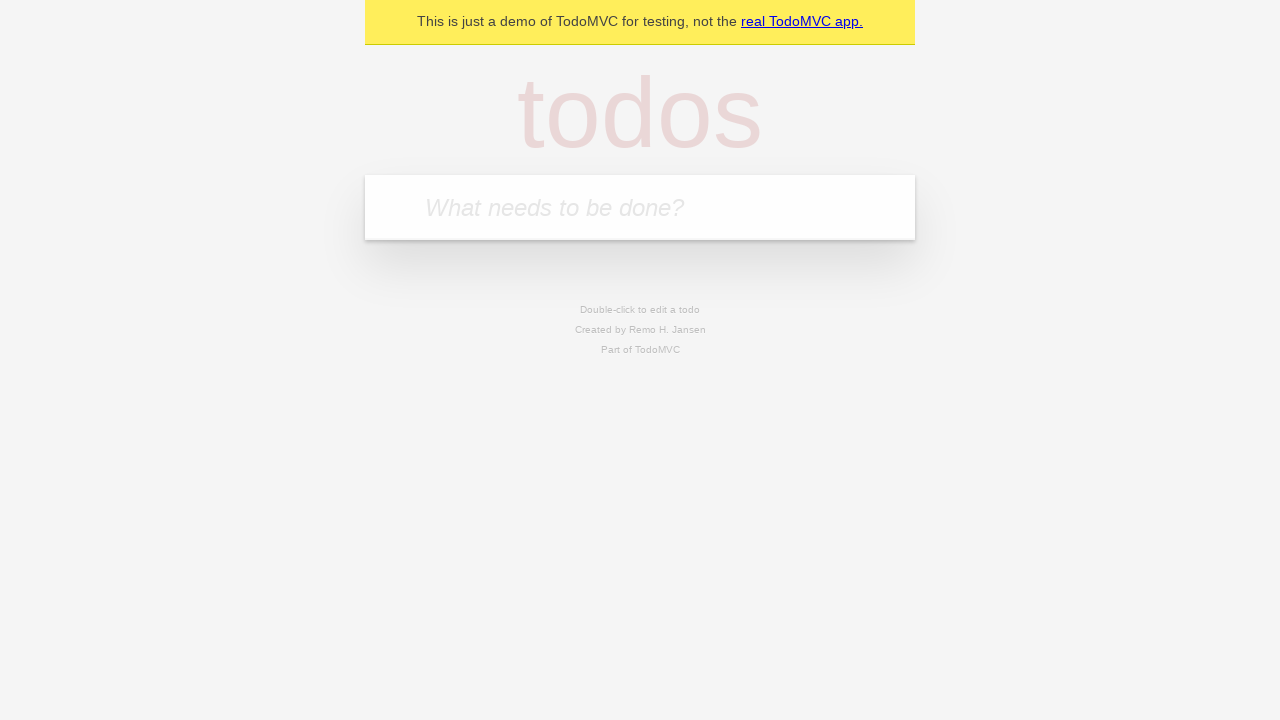

Filled todo input with 'buy some cheese' on internal:attr=[placeholder="What needs to be done?"i]
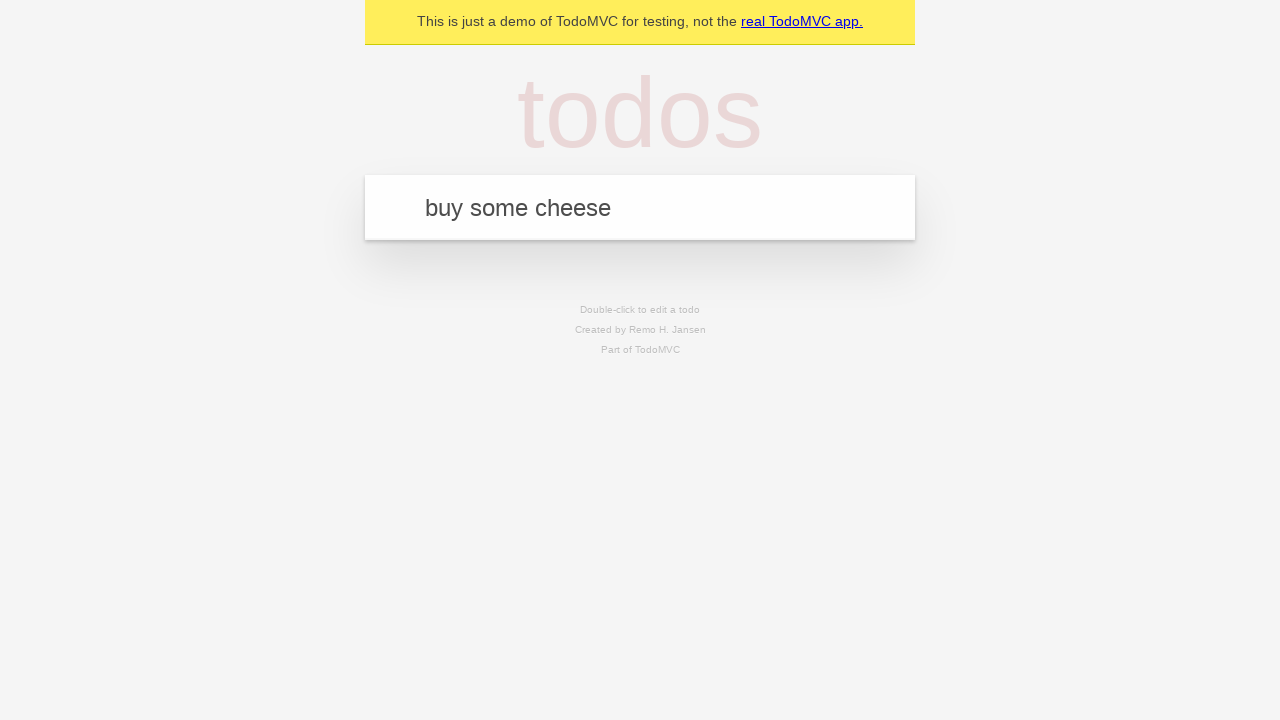

Pressed Enter to add 'buy some cheese' to todo list on internal:attr=[placeholder="What needs to be done?"i]
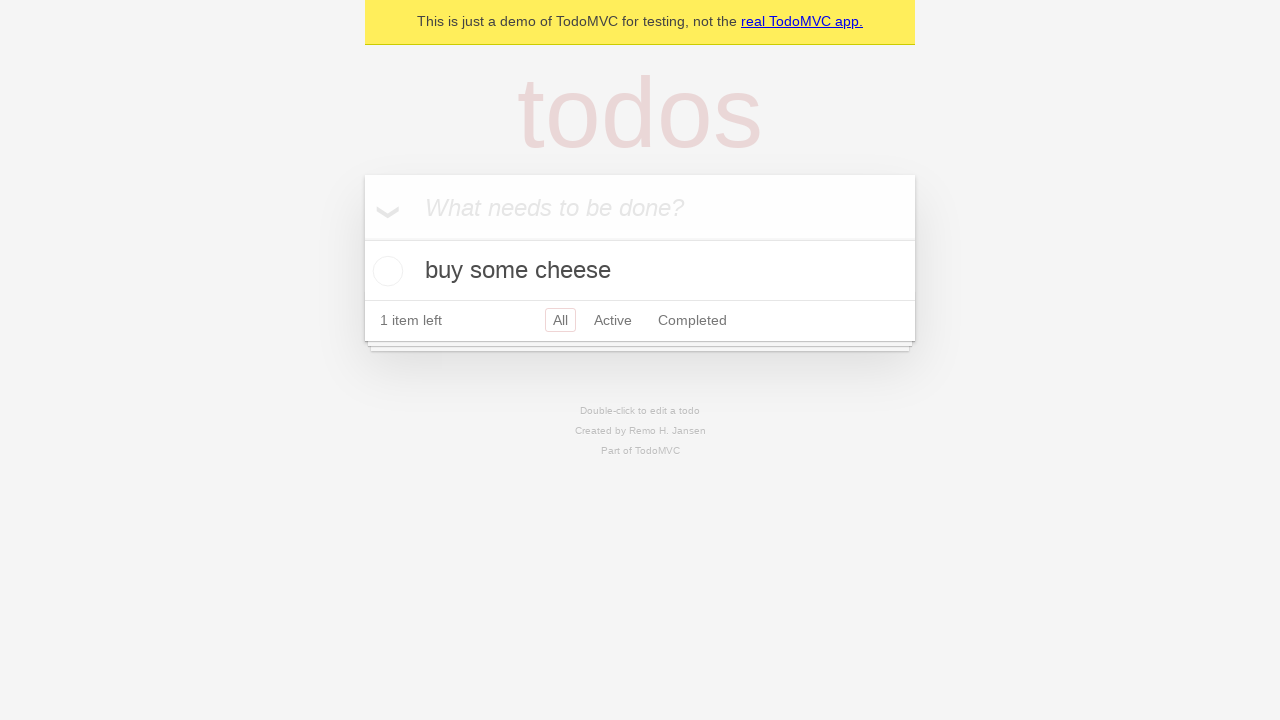

Filled todo input with 'feed the cat' on internal:attr=[placeholder="What needs to be done?"i]
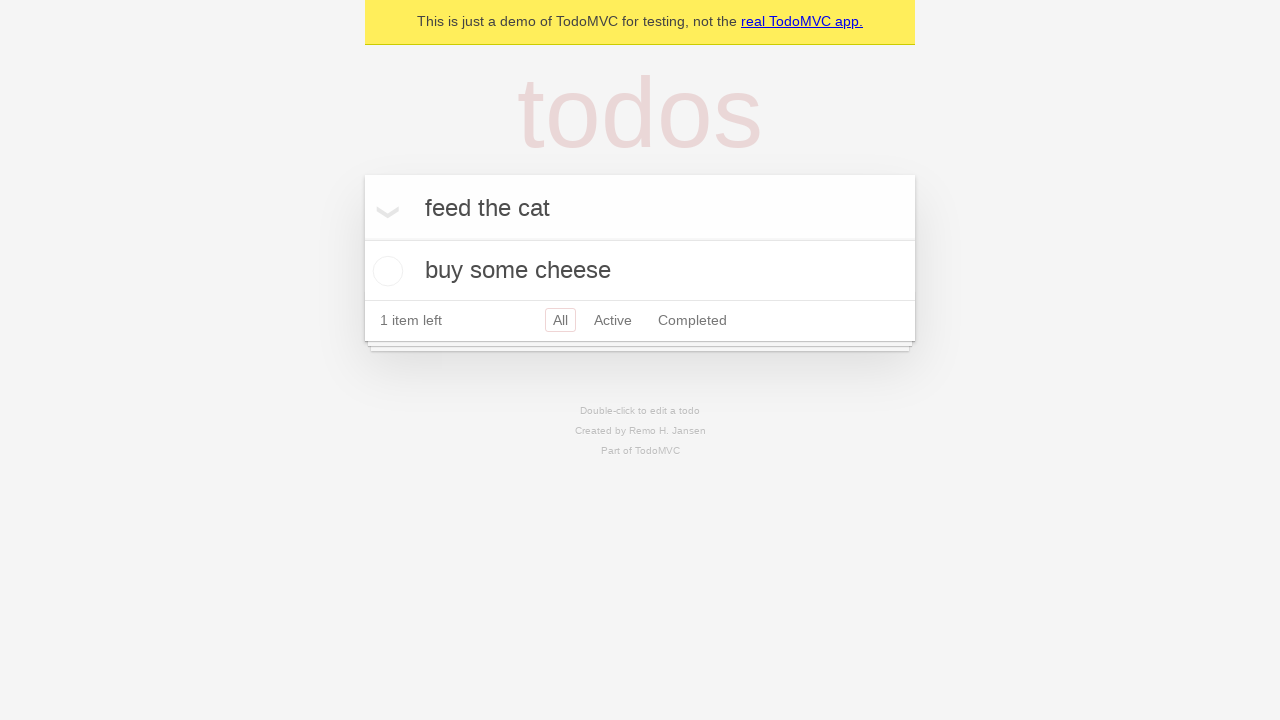

Pressed Enter to add 'feed the cat' to todo list on internal:attr=[placeholder="What needs to be done?"i]
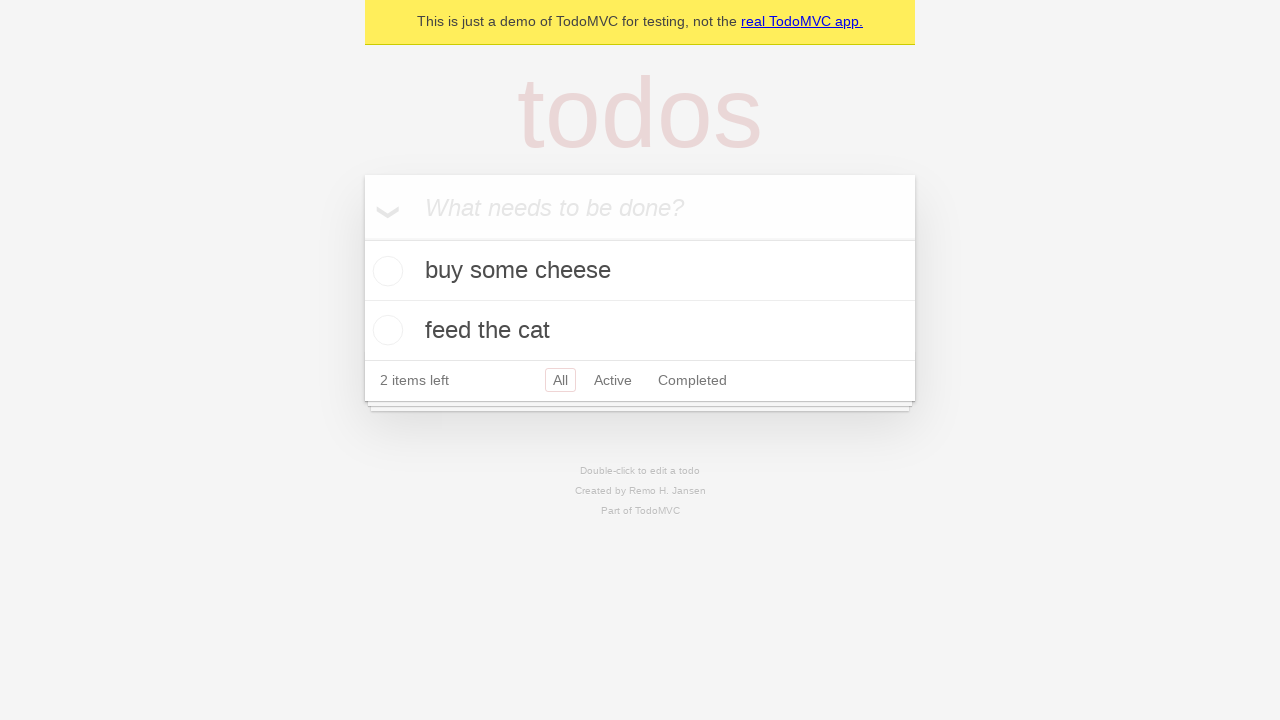

Filled todo input with 'book a doctors appointment' on internal:attr=[placeholder="What needs to be done?"i]
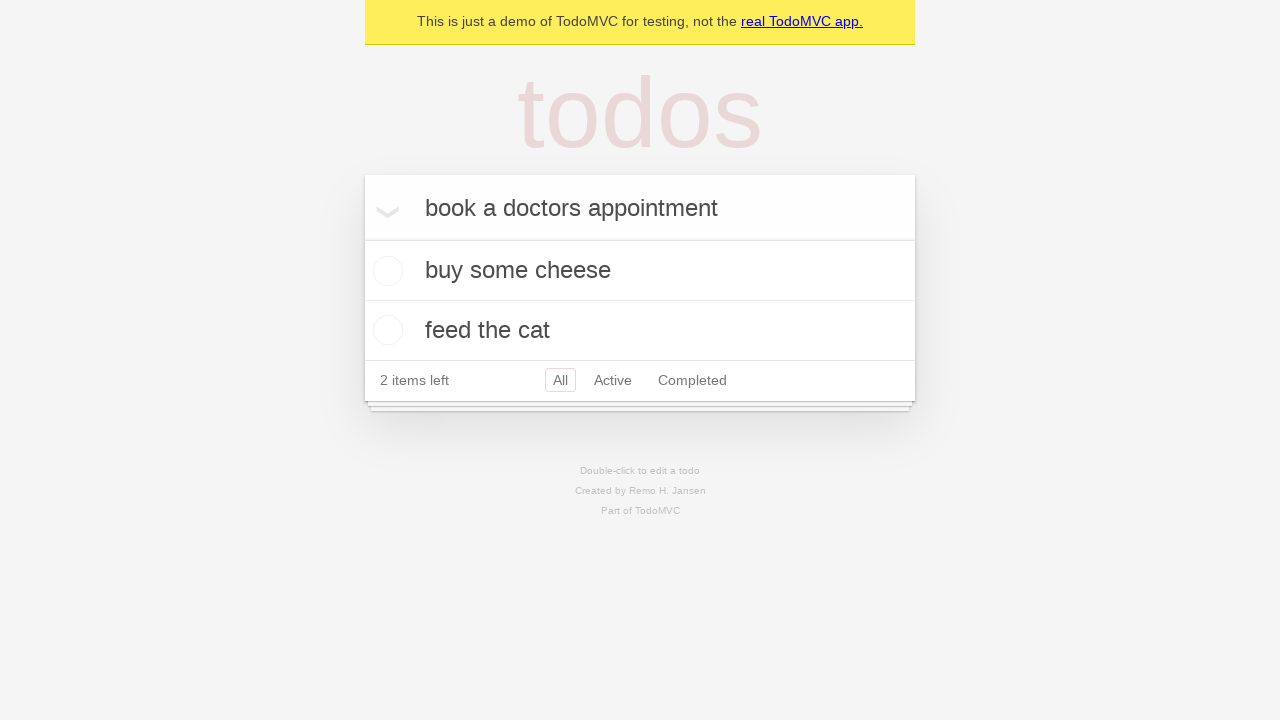

Pressed Enter to add 'book a doctors appointment' to todo list on internal:attr=[placeholder="What needs to be done?"i]
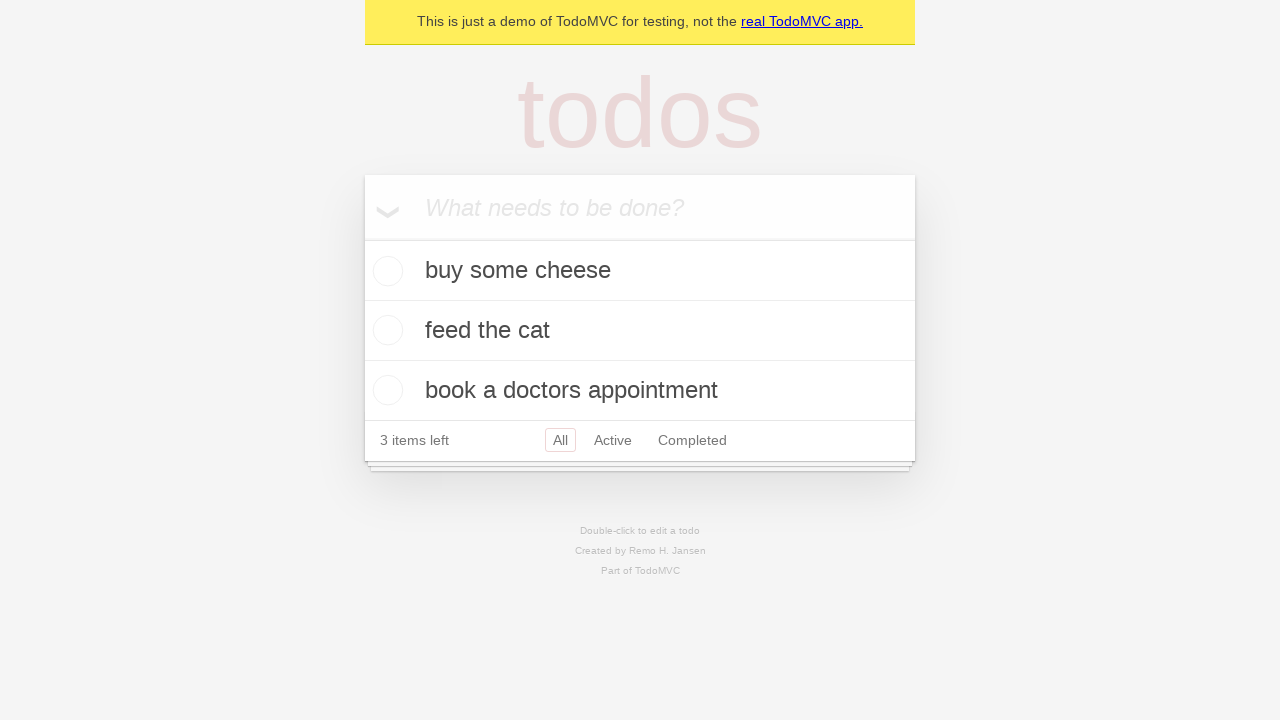

Checked 'Mark all as complete' checkbox to mark all todos as completed at (362, 238) on internal:label="Mark all as complete"i
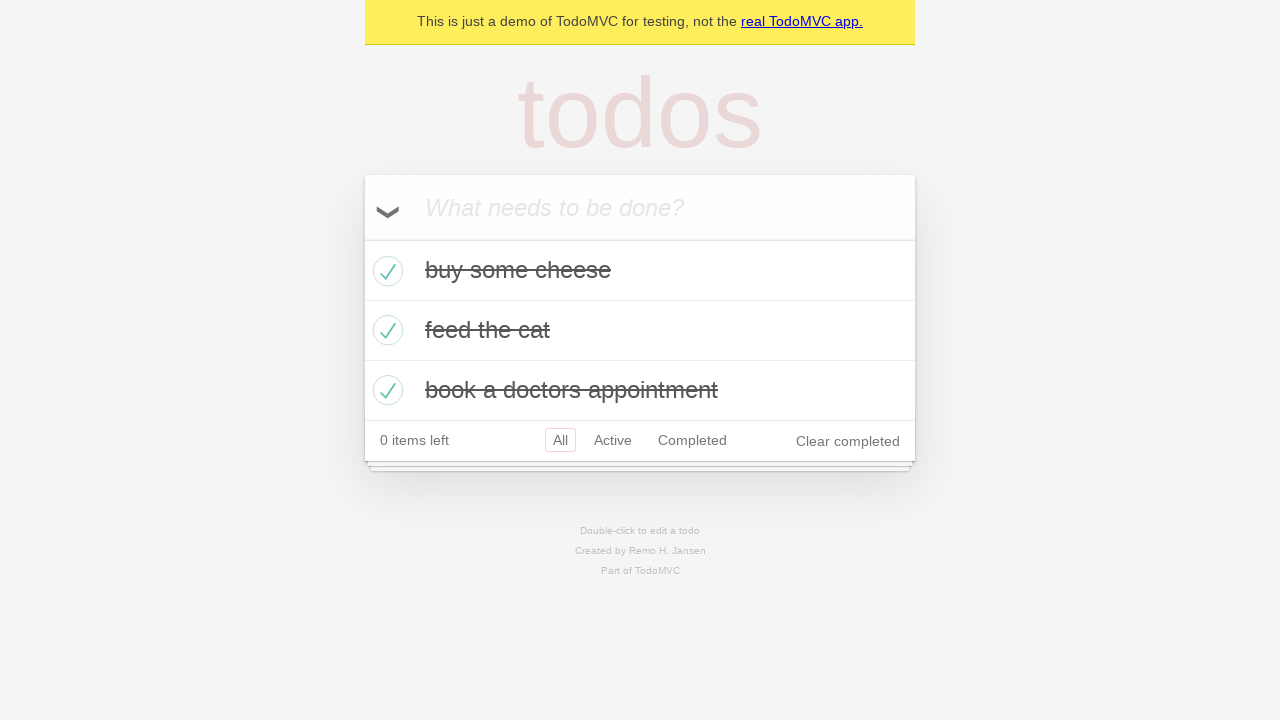

Unchecked the first todo item ('buy some cheese') at (385, 271) on internal:testid=[data-testid="todo-item"s] >> nth=0 >> internal:role=checkbox
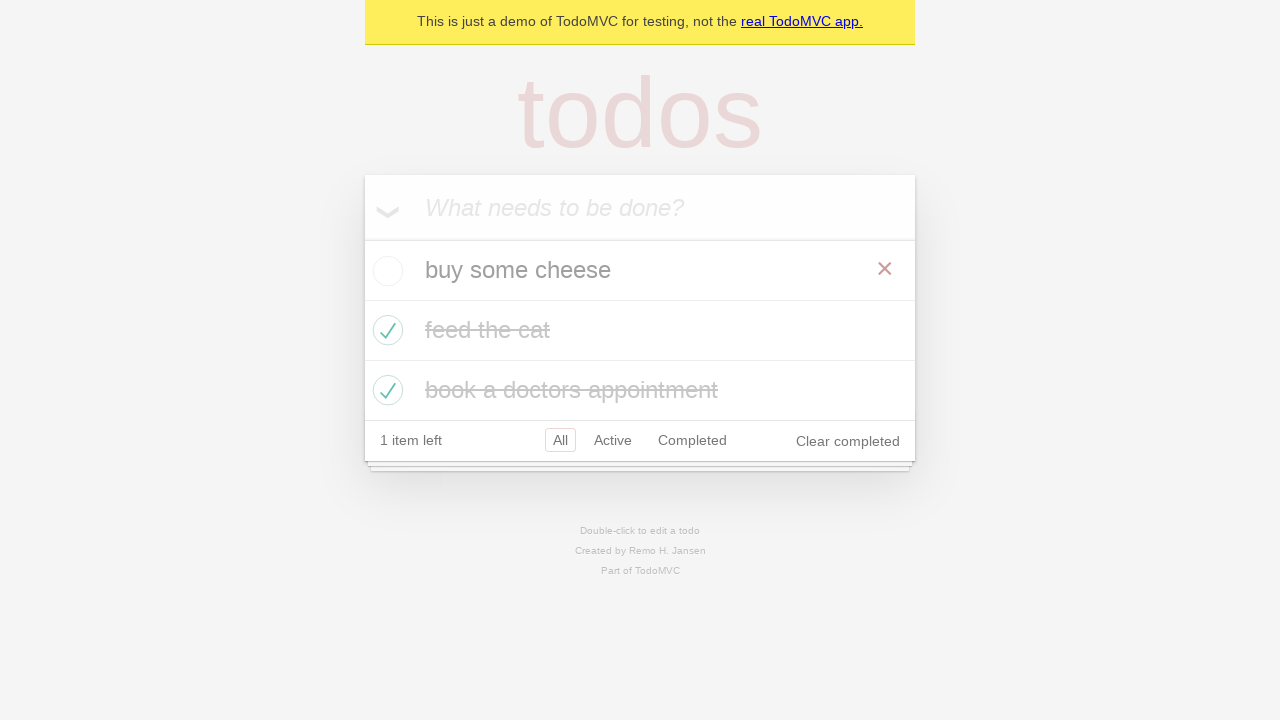

Rechecked the first todo item ('buy some cheese') at (385, 271) on internal:testid=[data-testid="todo-item"s] >> nth=0 >> internal:role=checkbox
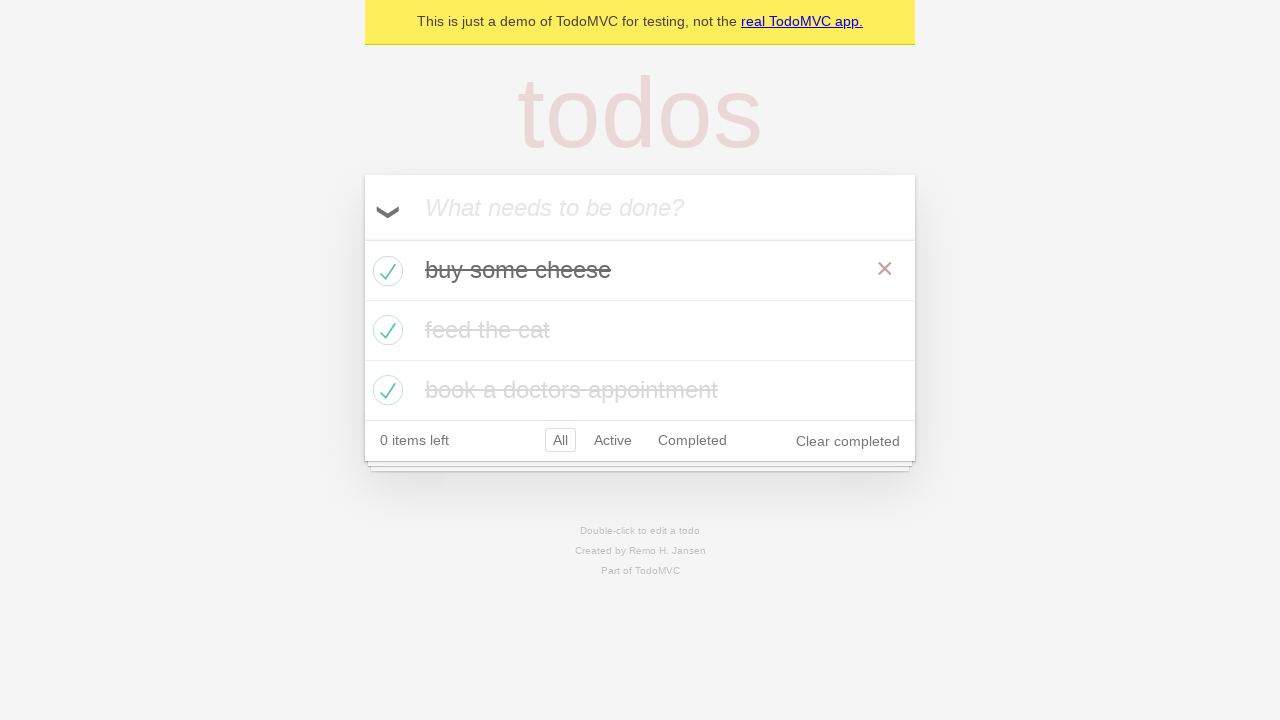

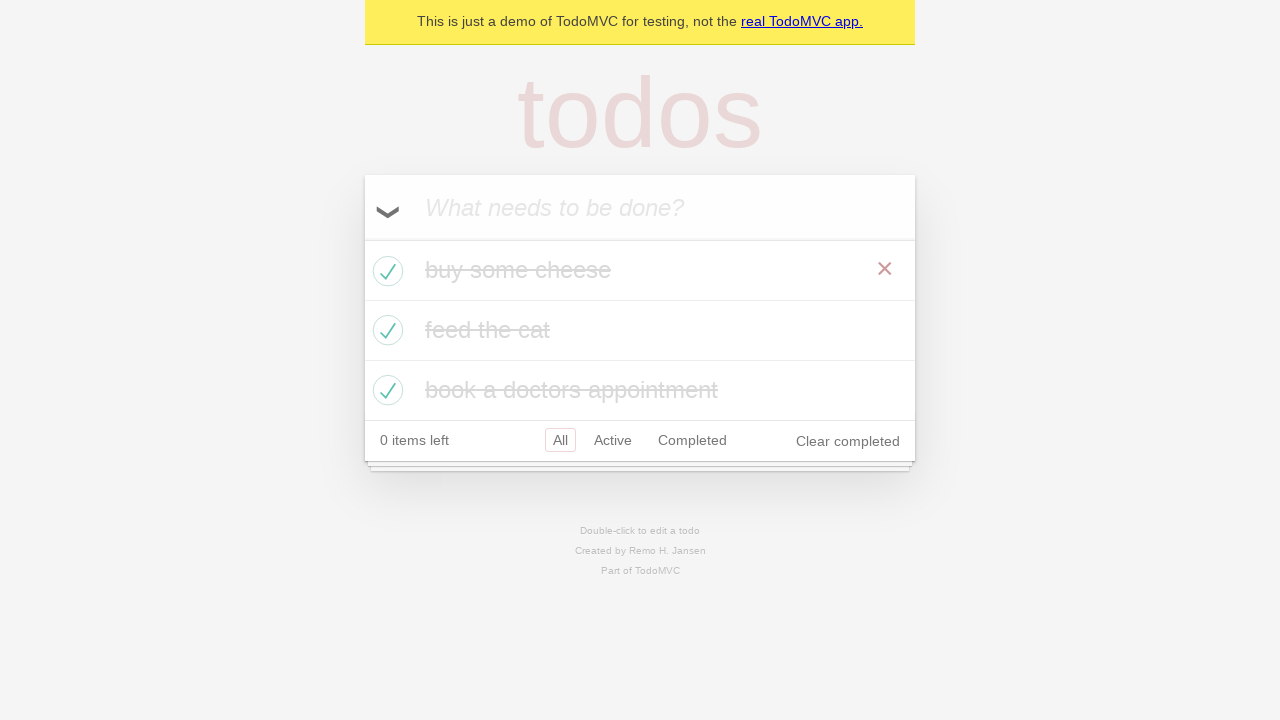